Fills out a form with name, email, radio button selection, checkboxes, and country dropdown

Starting URL: https://testautomationpractice.blogspot.com/

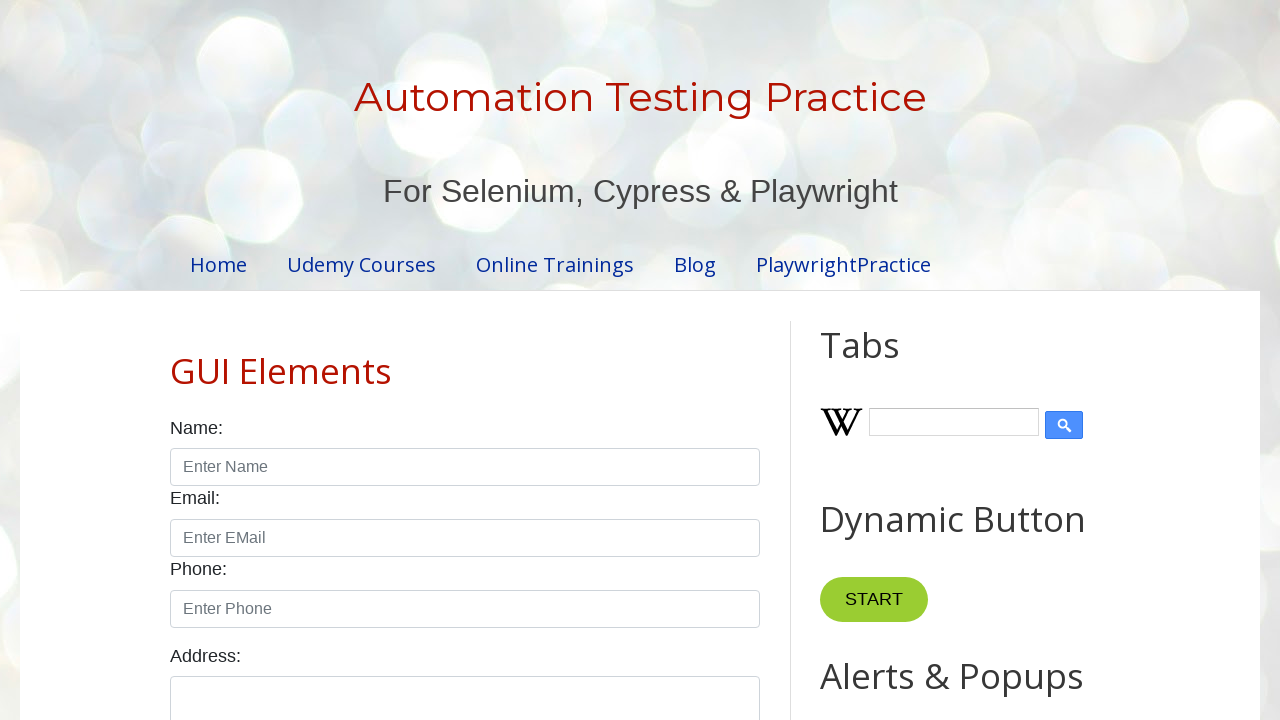

Filled name field with 'veenu' on input#name
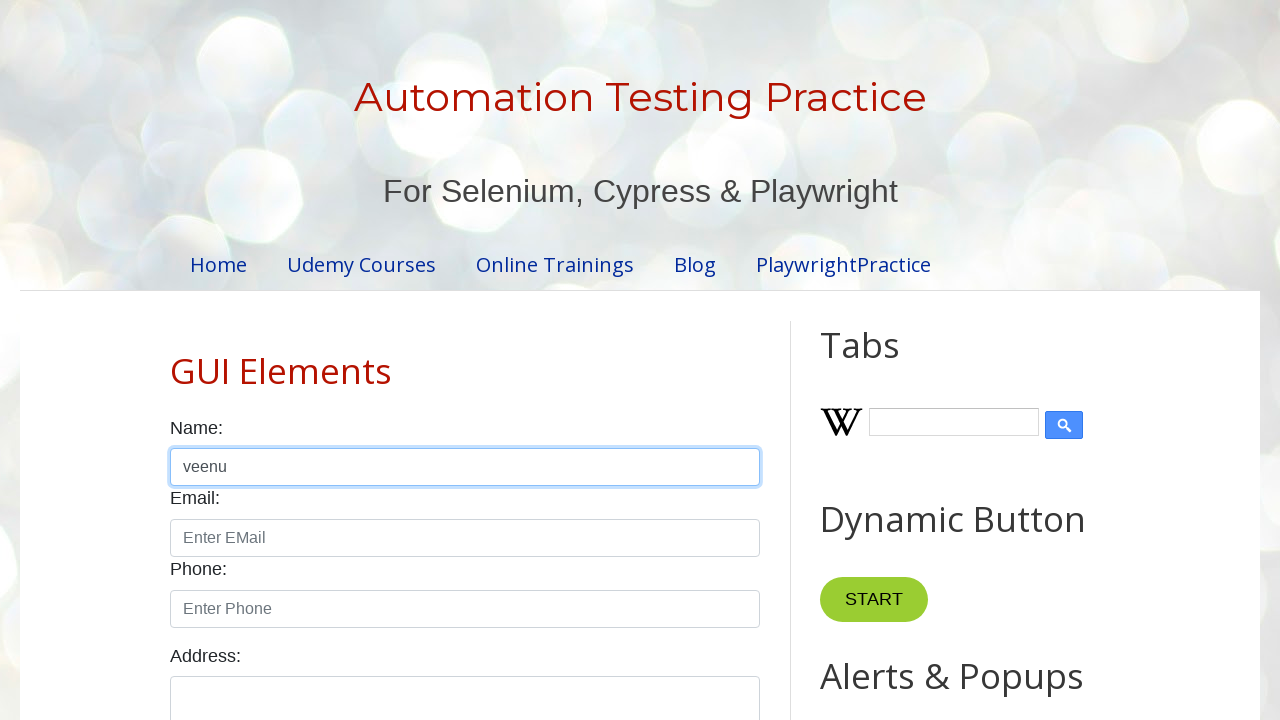

Cleared name field on input#name
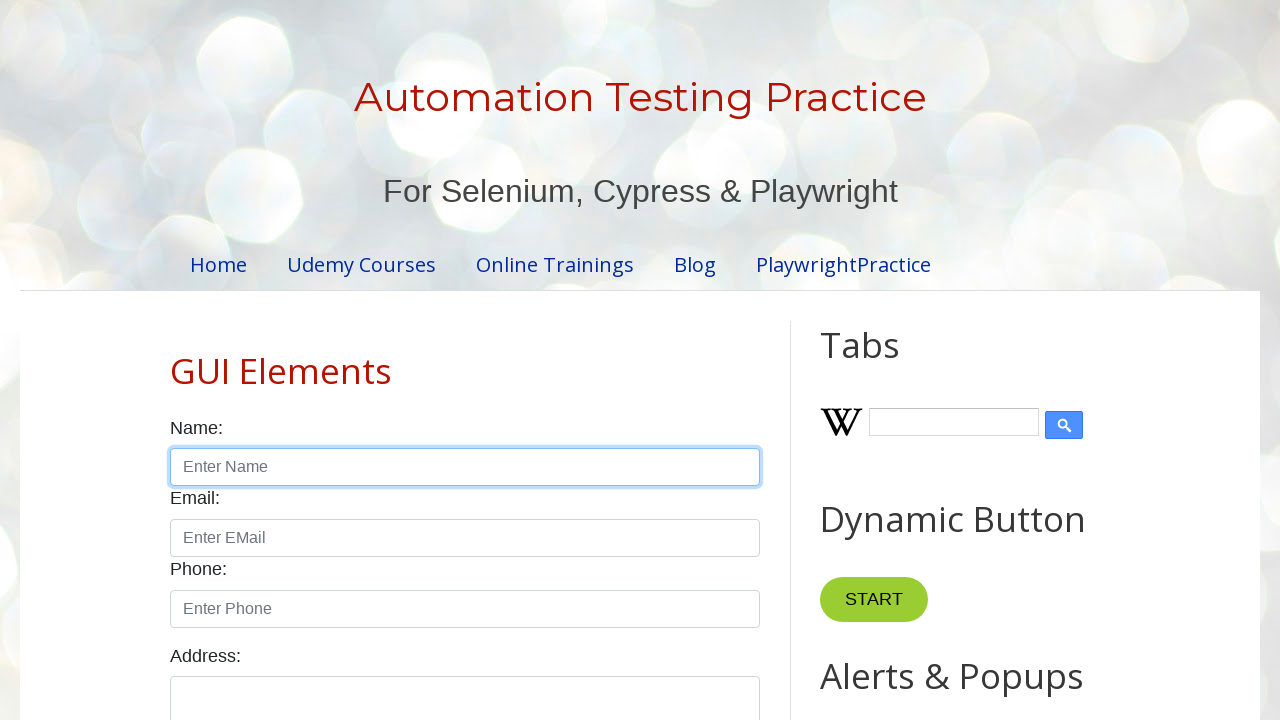

Refilled name field with 'veenu' on input#name
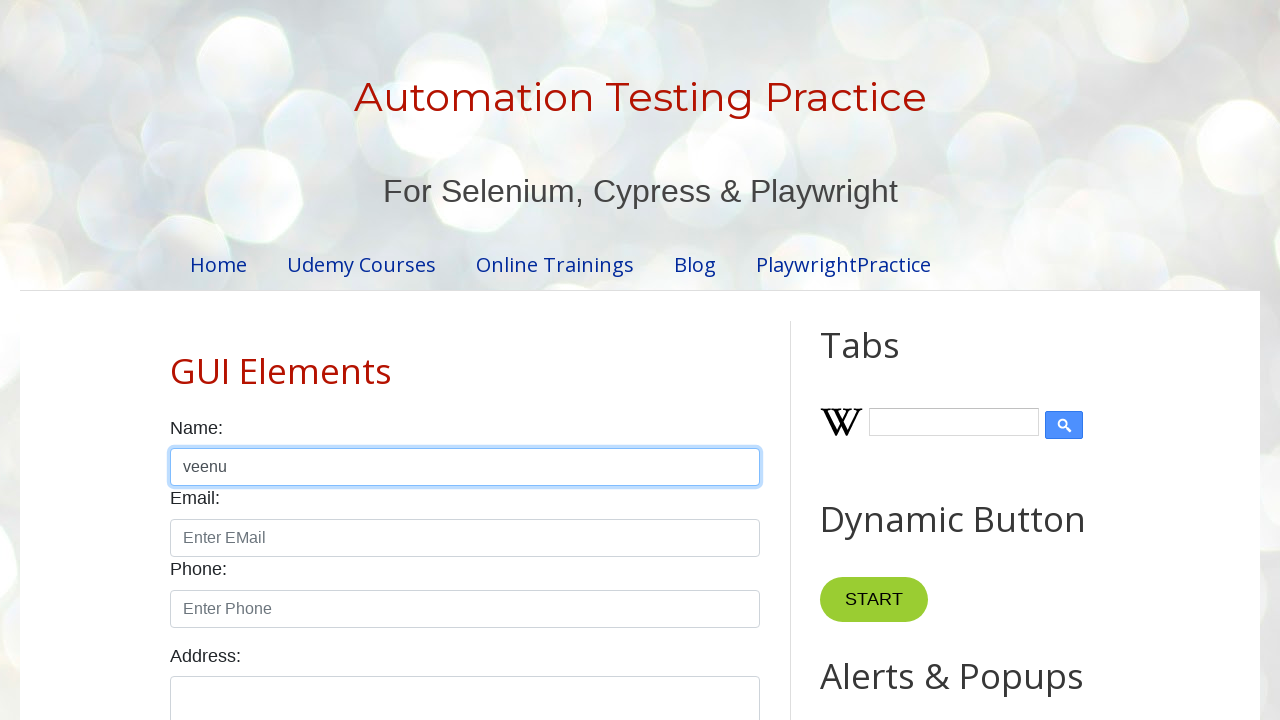

Filled email field with 'veenu@gmail.com' on input#email
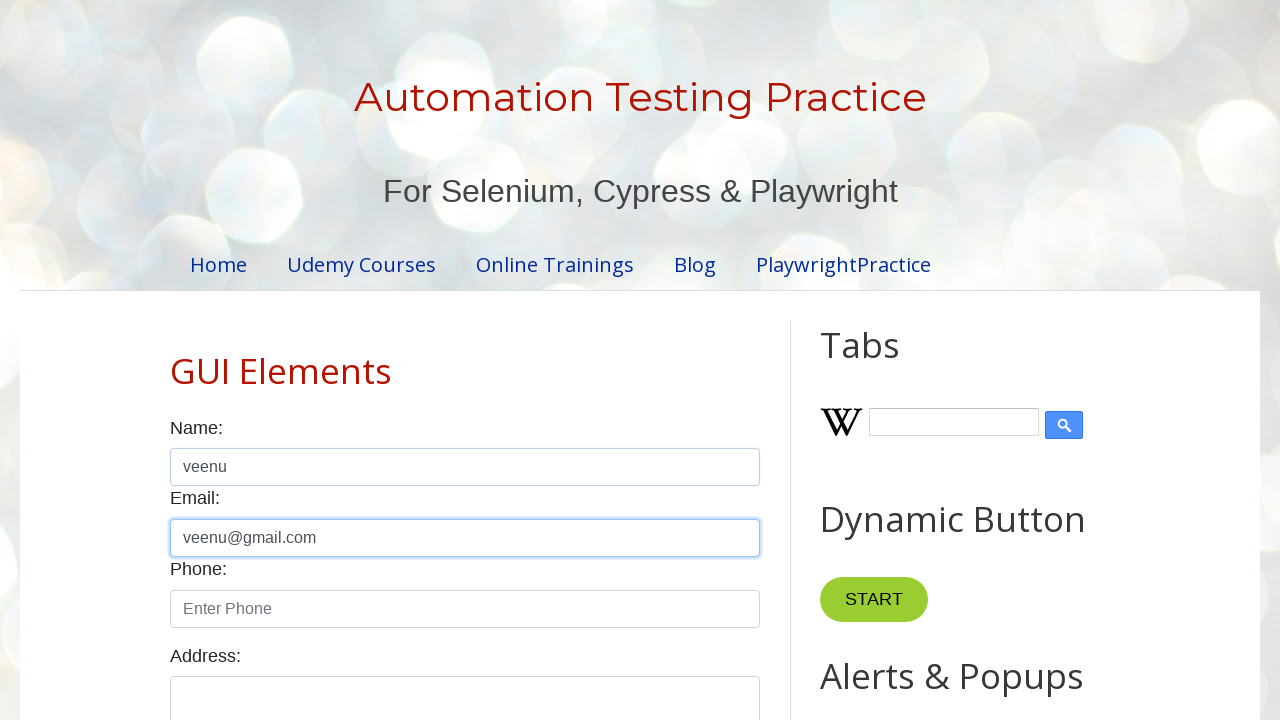

Selected male radio button at (176, 360) on input[name='gender'][value='male']
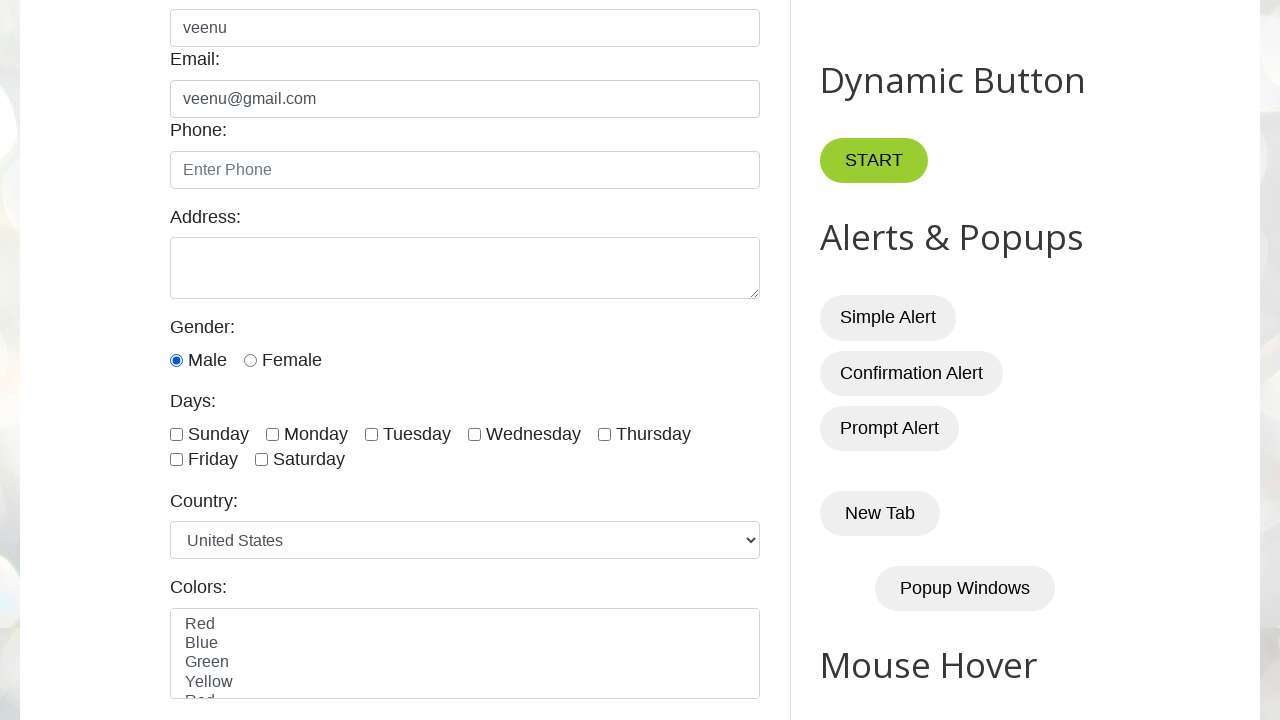

Selected Sunday checkbox at (176, 434) on input#sunday
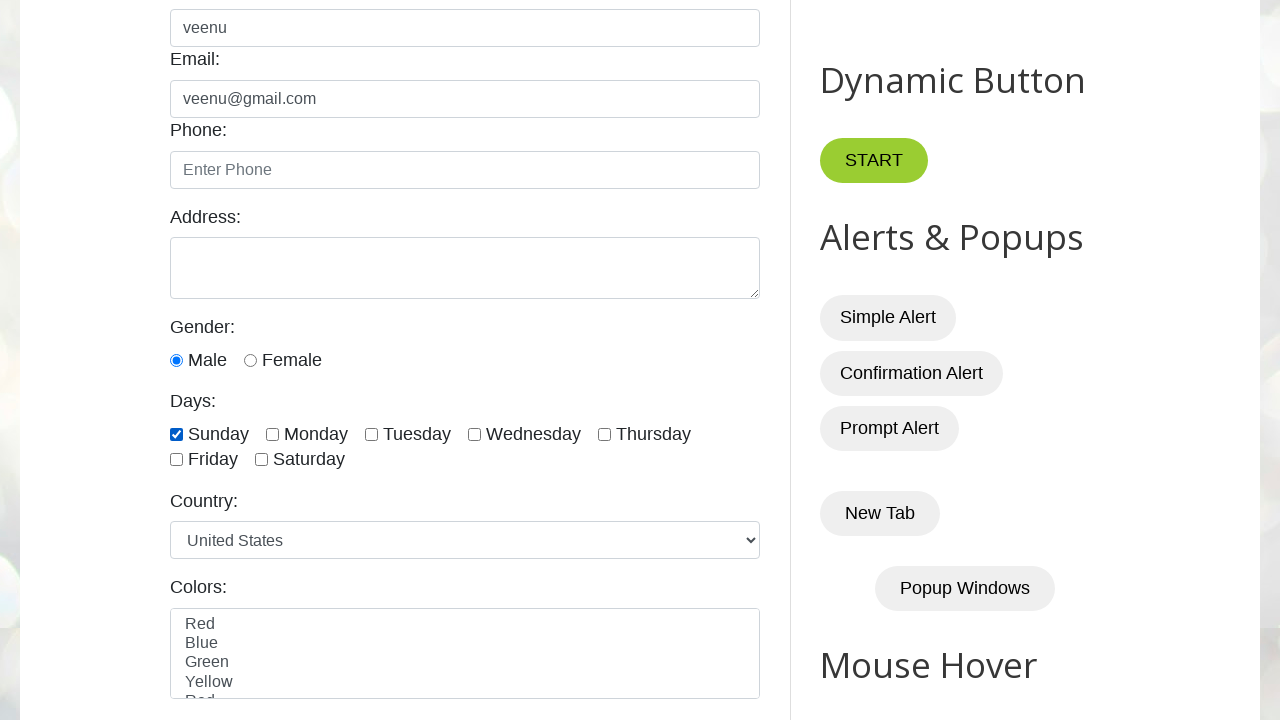

Selected Wednesday checkbox at (474, 434) on input#wednesday
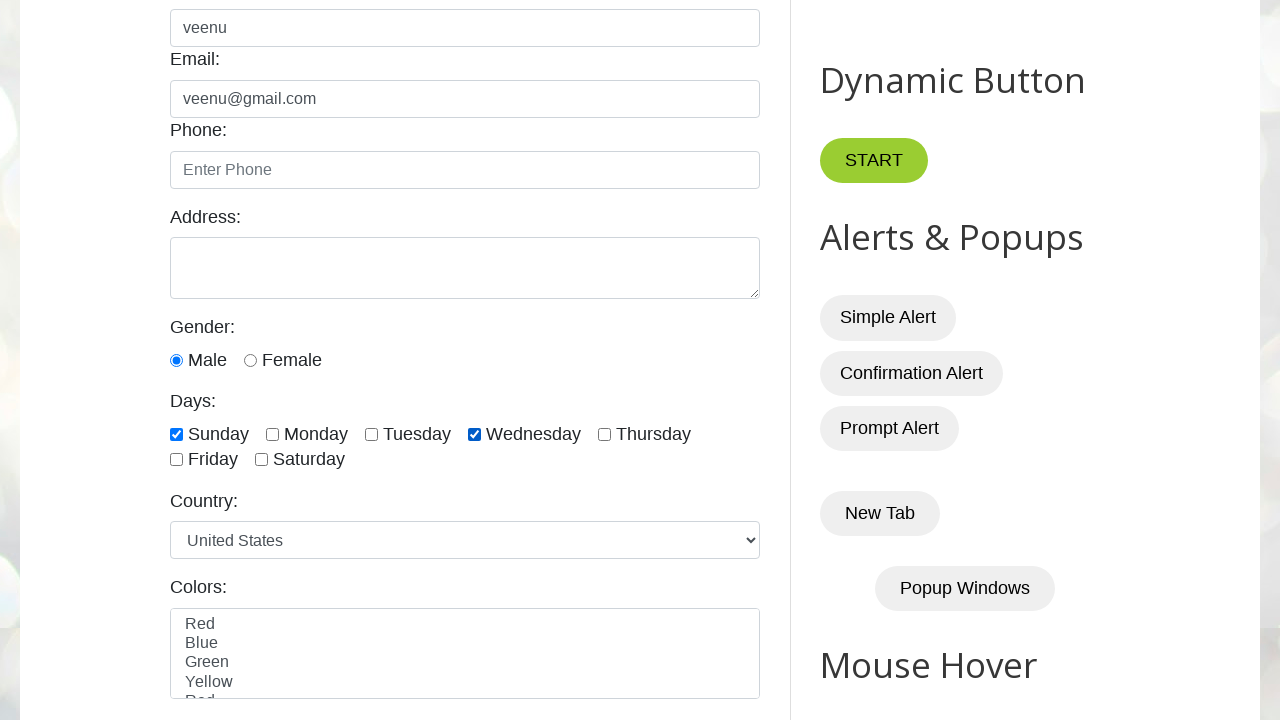

Scrolled to country dropdown label
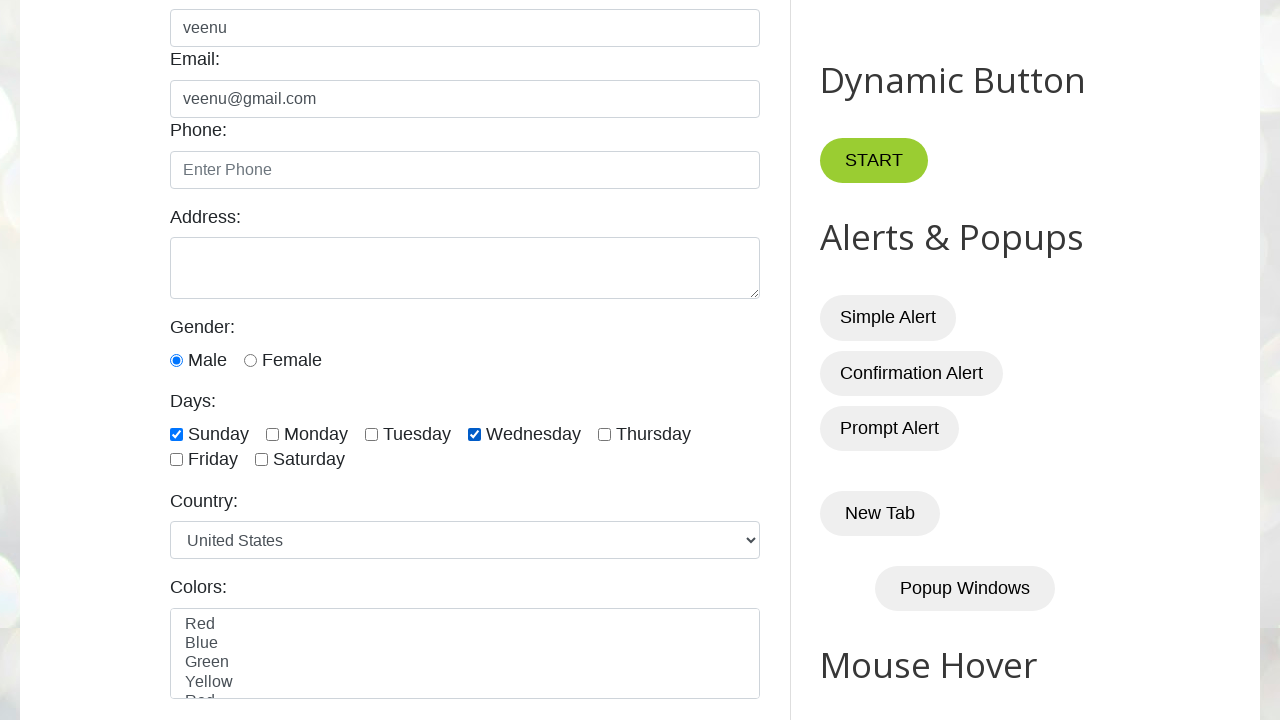

Selected India from country dropdown on select#country
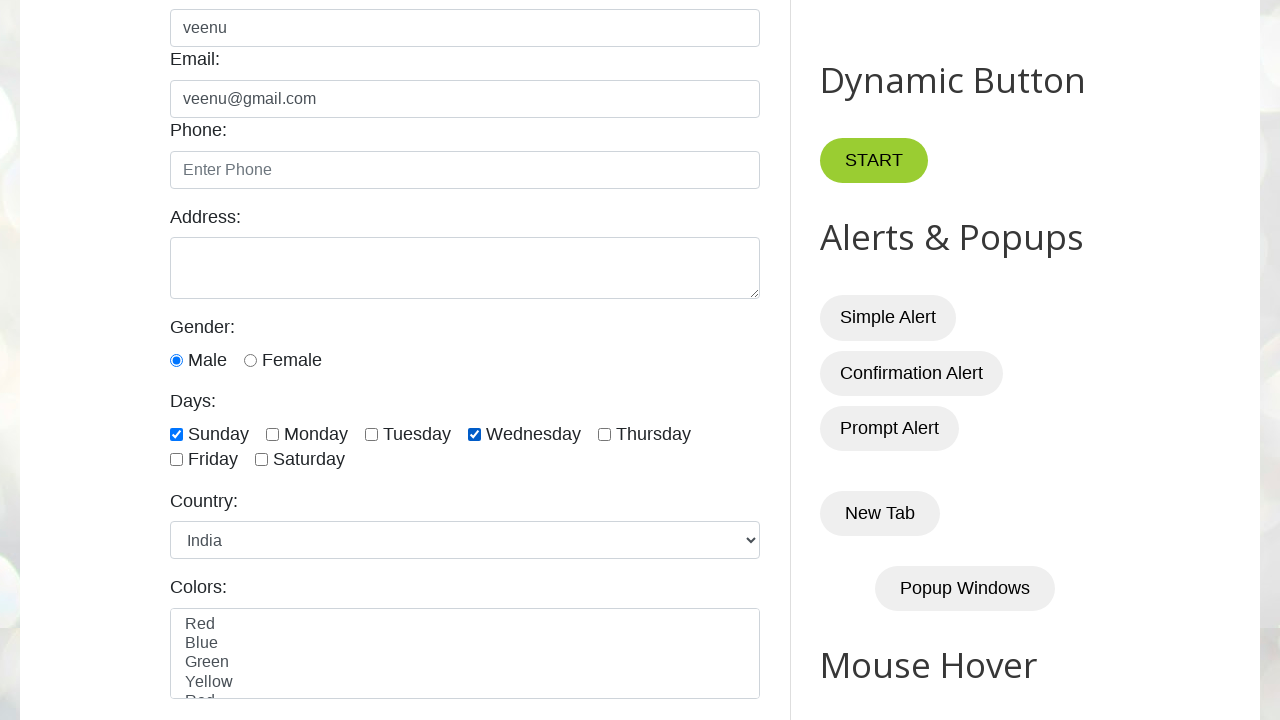

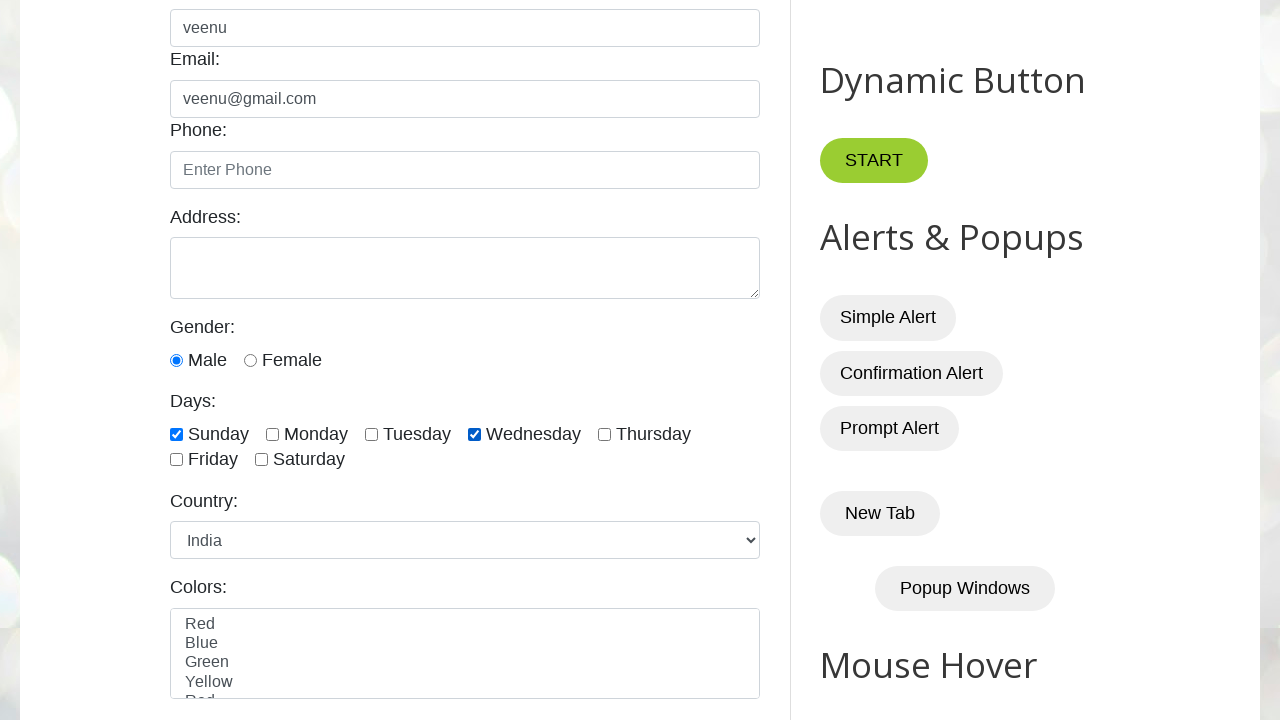